Tests dynamic loading by waiting for loading indicator to disappear before verifying result

Starting URL: https://automationfc.github.io/dynamic-loading/

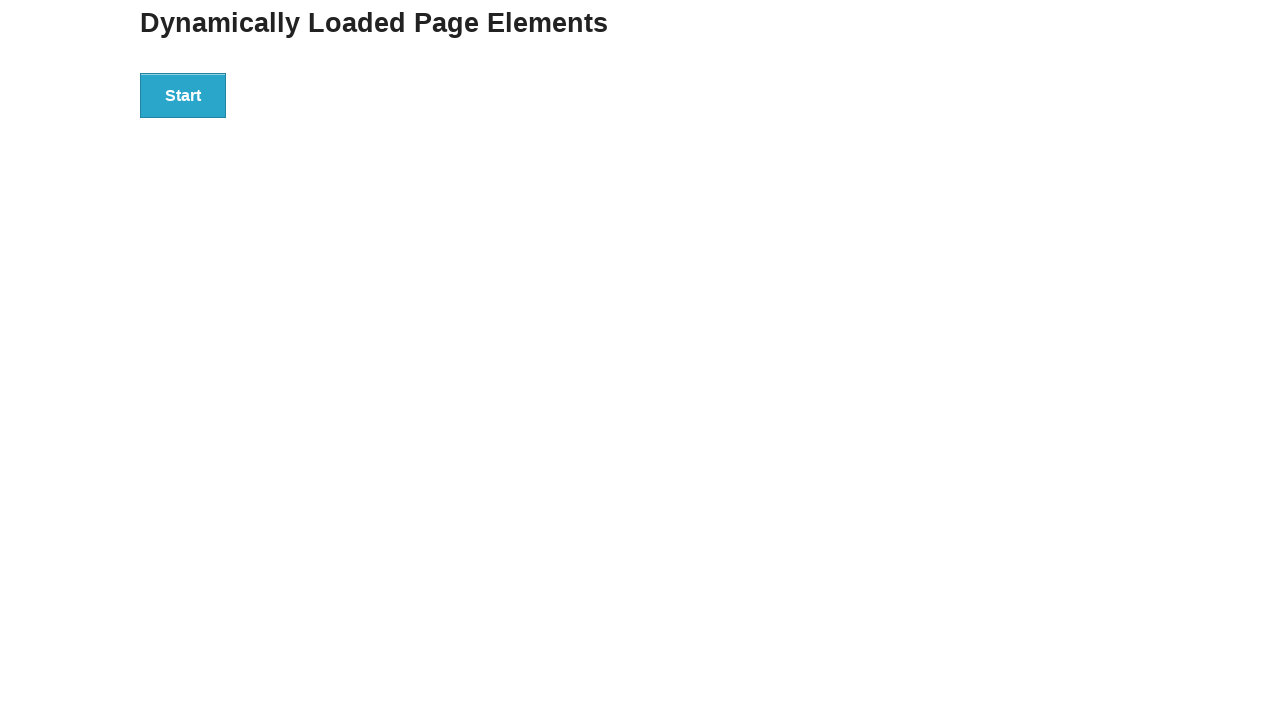

Clicked the Start button to initiate dynamic loading at (183, 95) on xpath=//button[text()='Start']
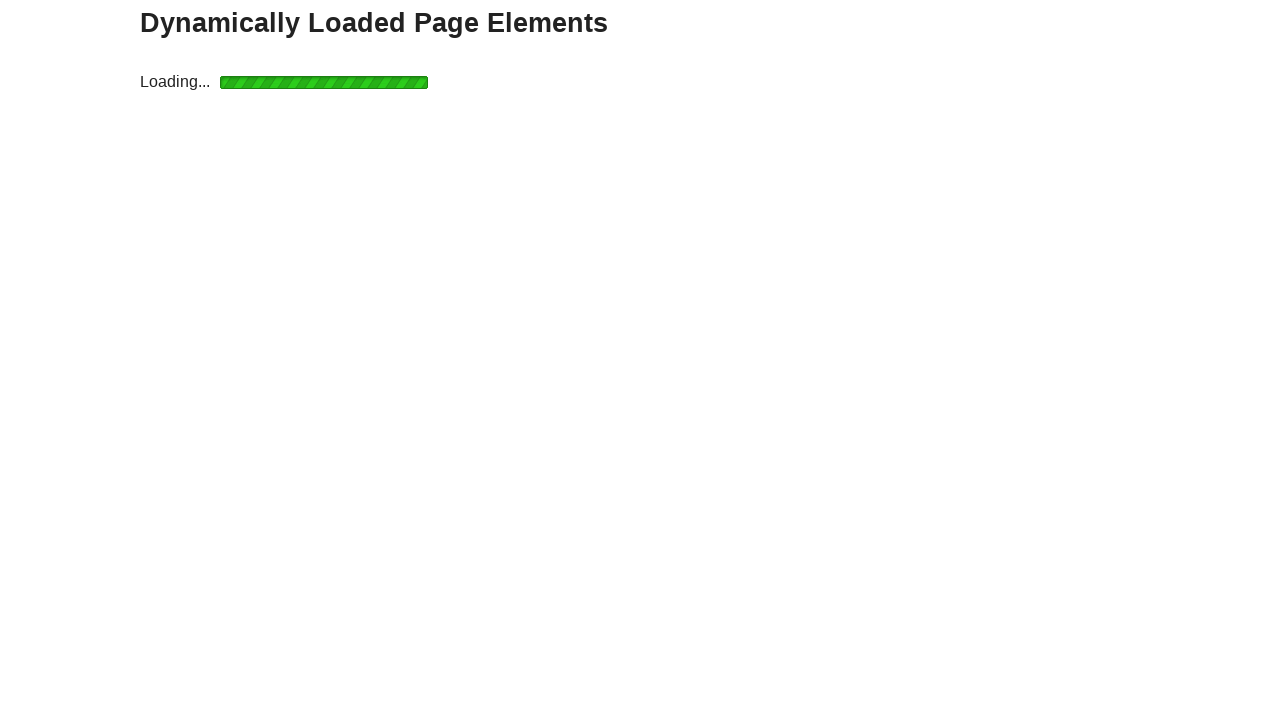

Loading indicator disappeared - content loaded
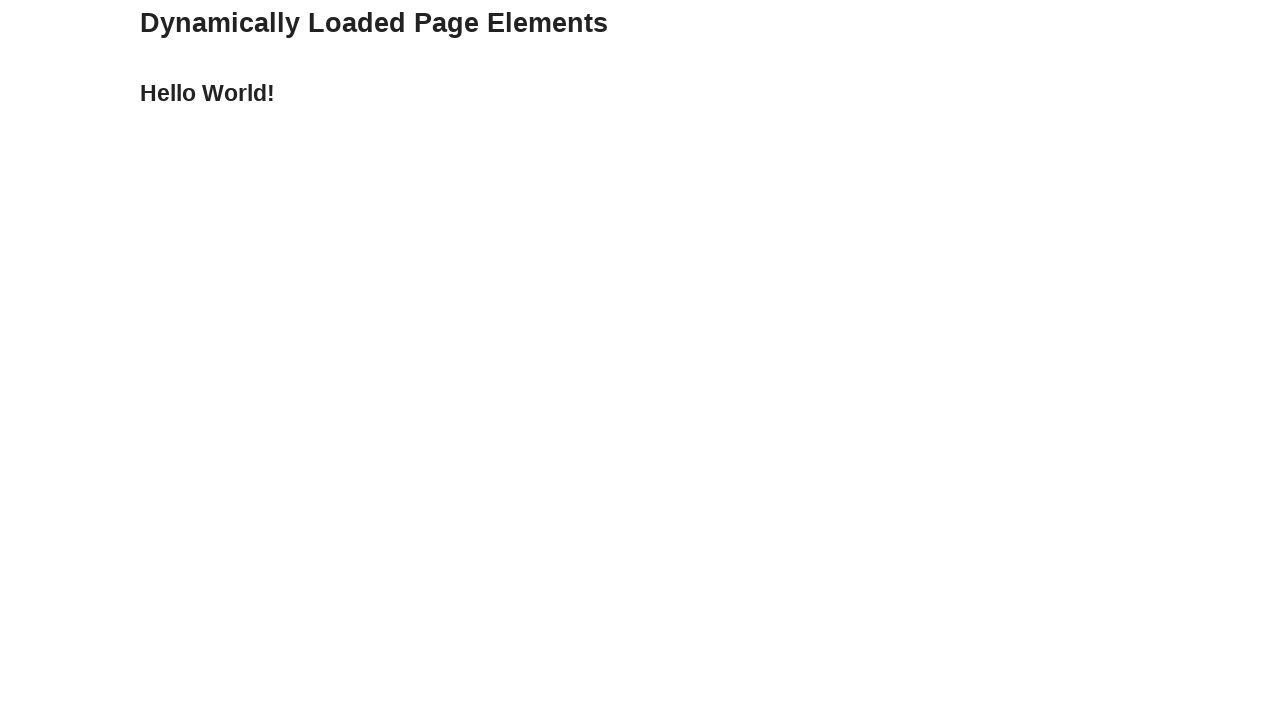

Verified that the finish message displays 'Hello World!'
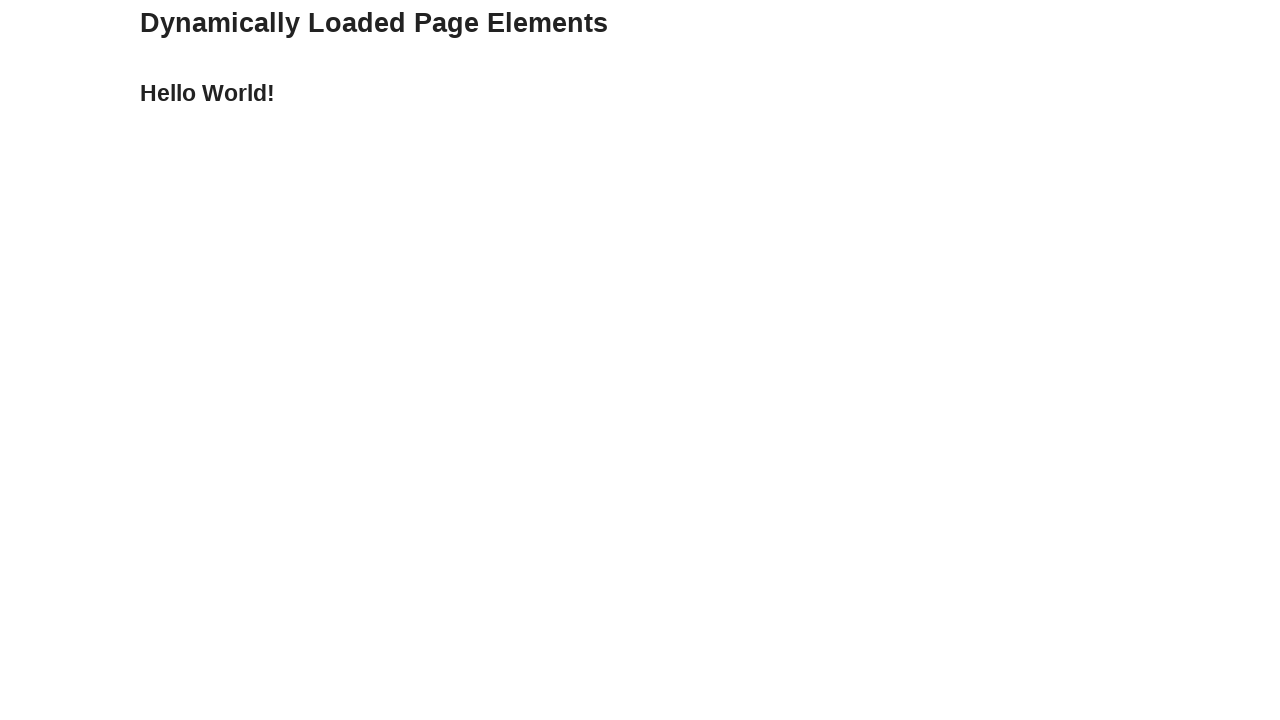

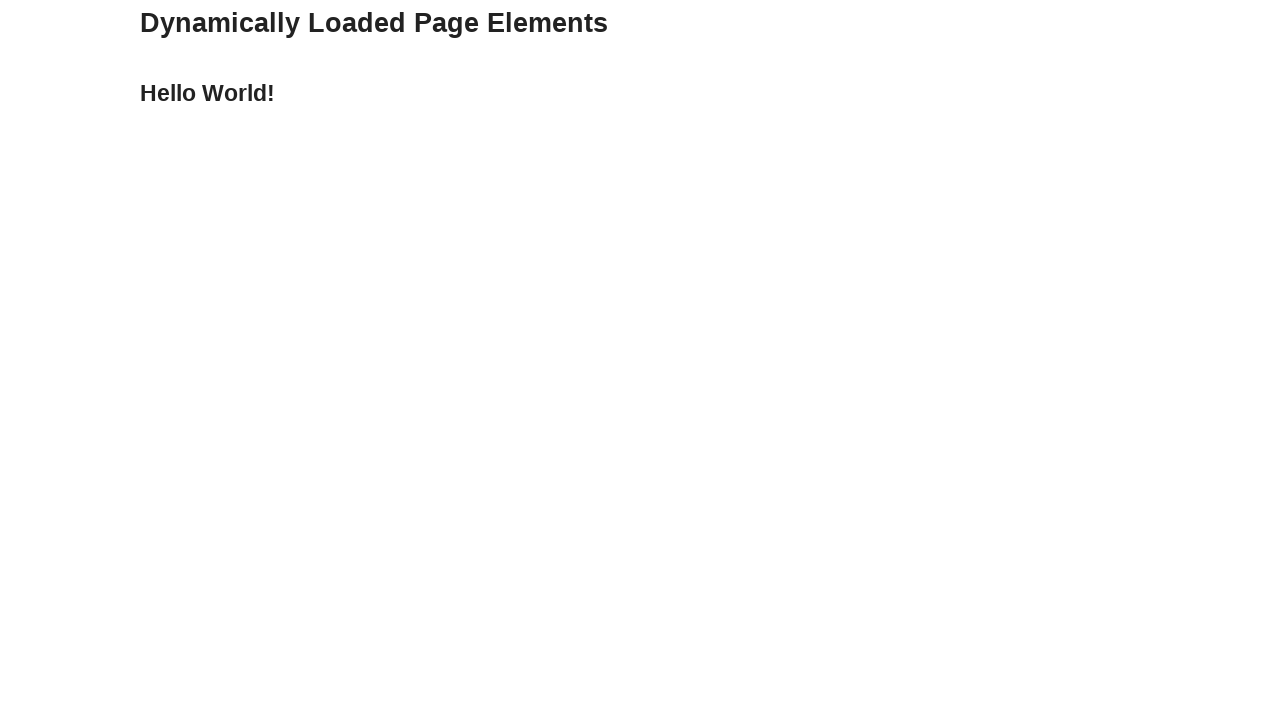